Tests Google Translate interface by clicking on source and target language selection buttons to change translation languages

Starting URL: https://translate.google.com/

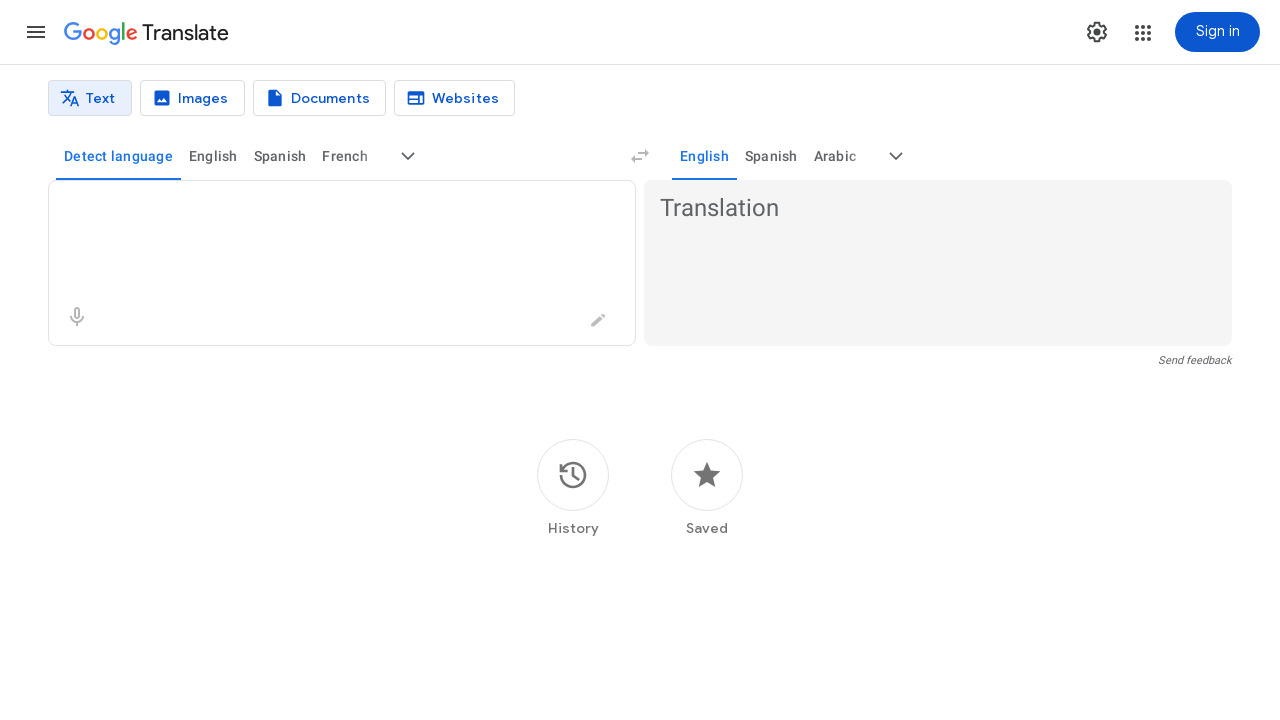

Waited for Google Translate page to load (h1 'Text translation' selector)
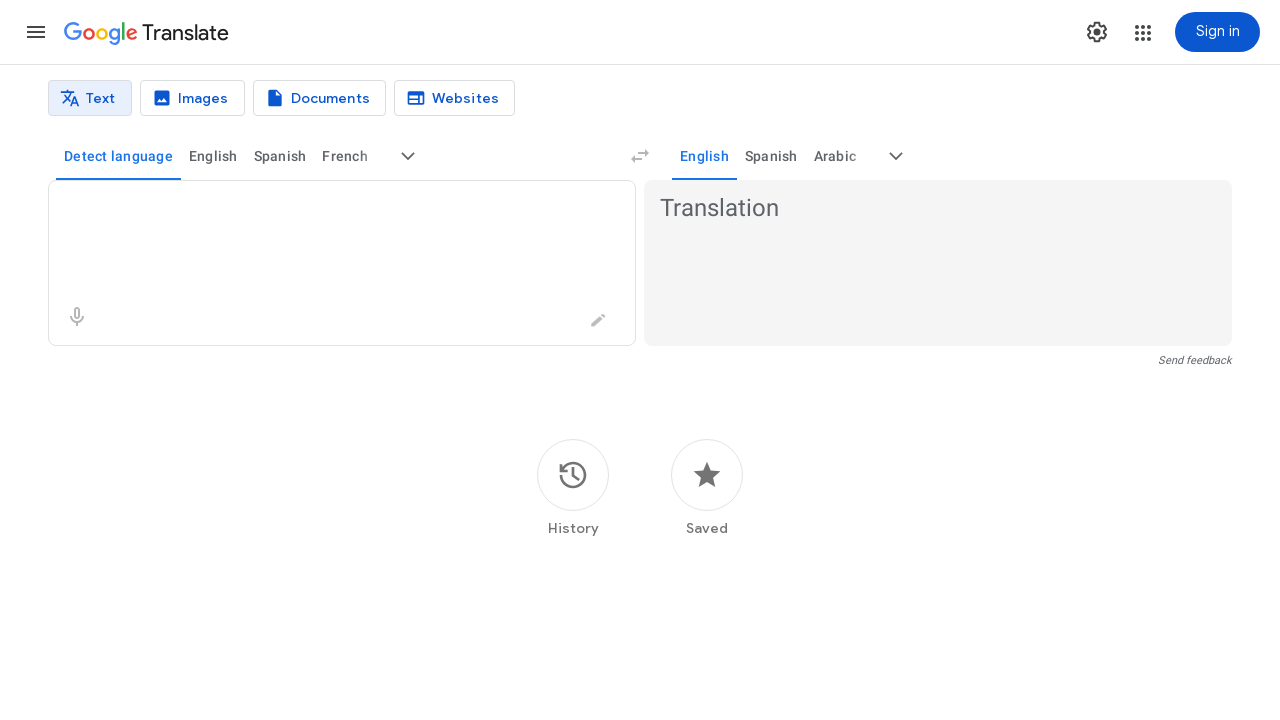

Clicked on source language selector button at (213, 156) on (//h1[text()='Text translation']//following::div//div//c-wiz)[1]//button >> nth=
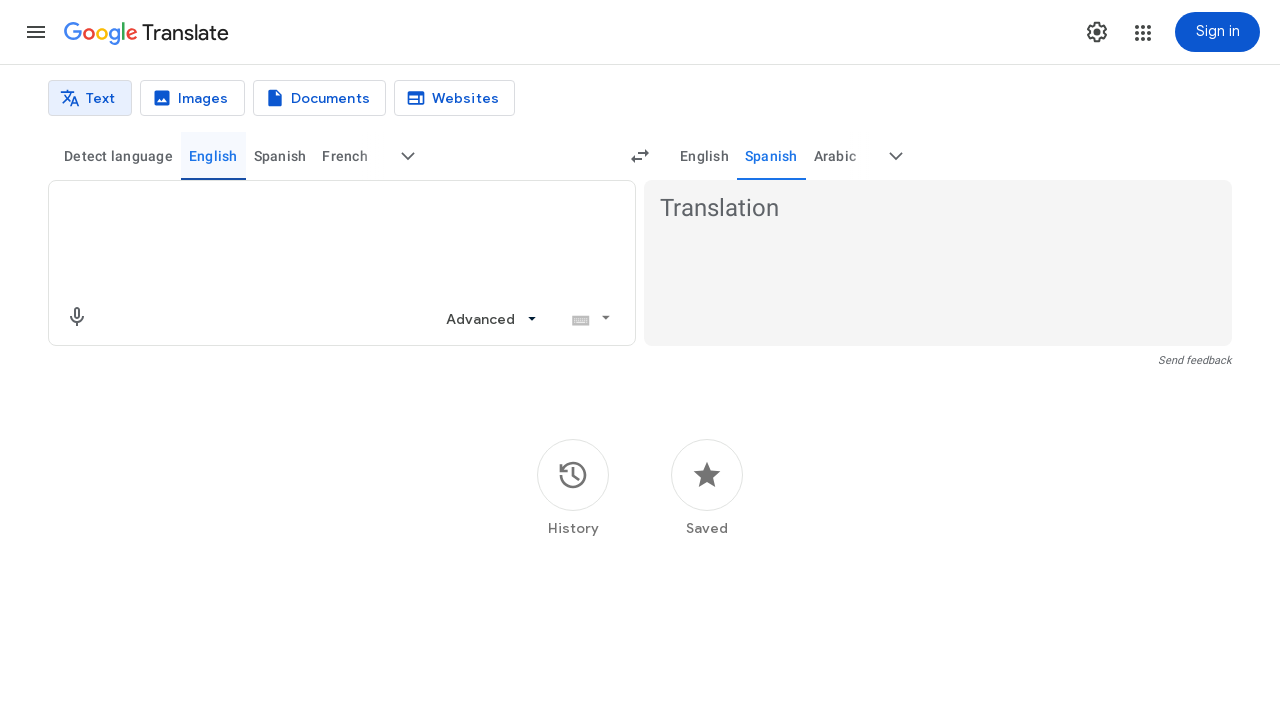

Waited 1000ms for UI transitions to complete
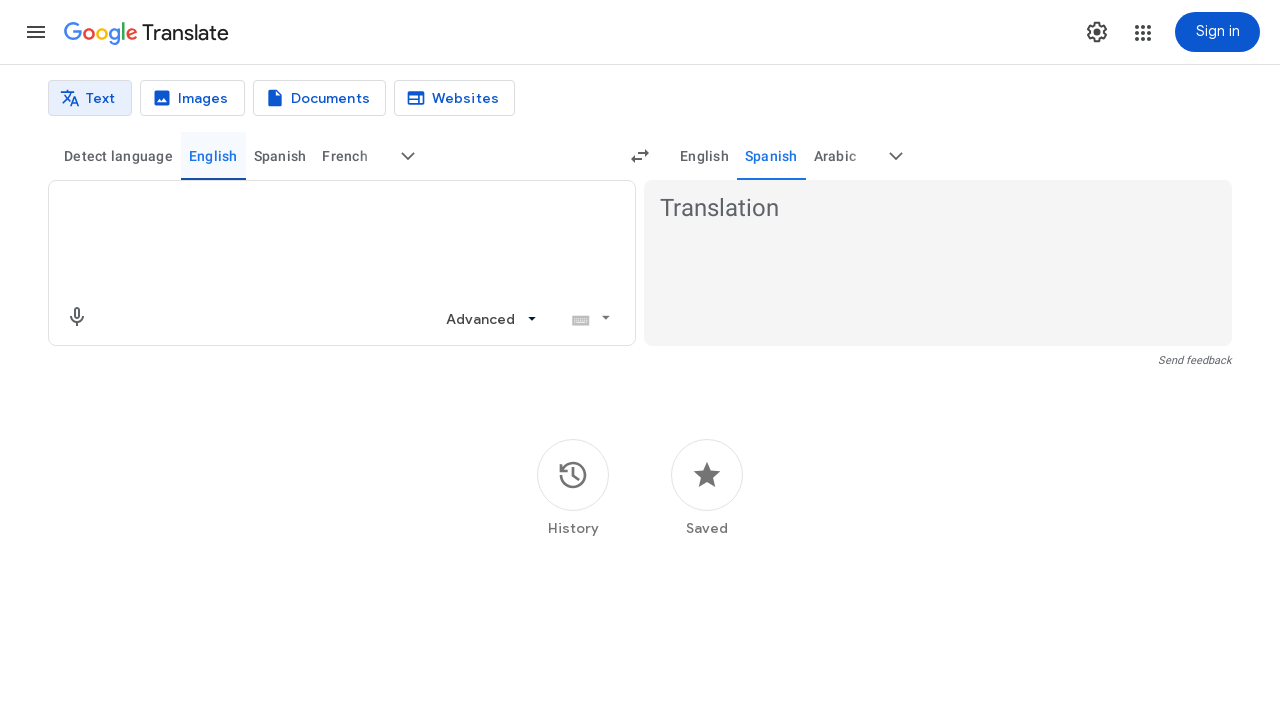

Clicked on target language selector button at (771, 156) on (//h1[text()='Text translation']//following::div//div//c-wiz)[1]//button >> nth=
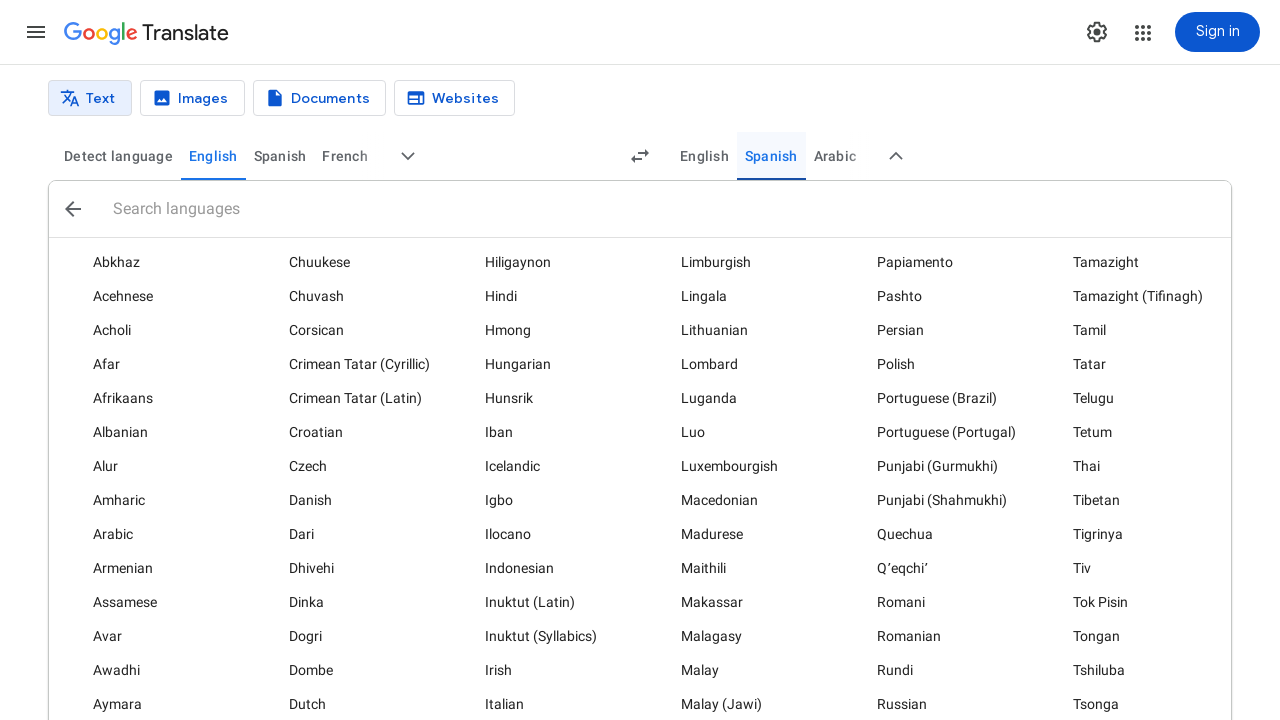

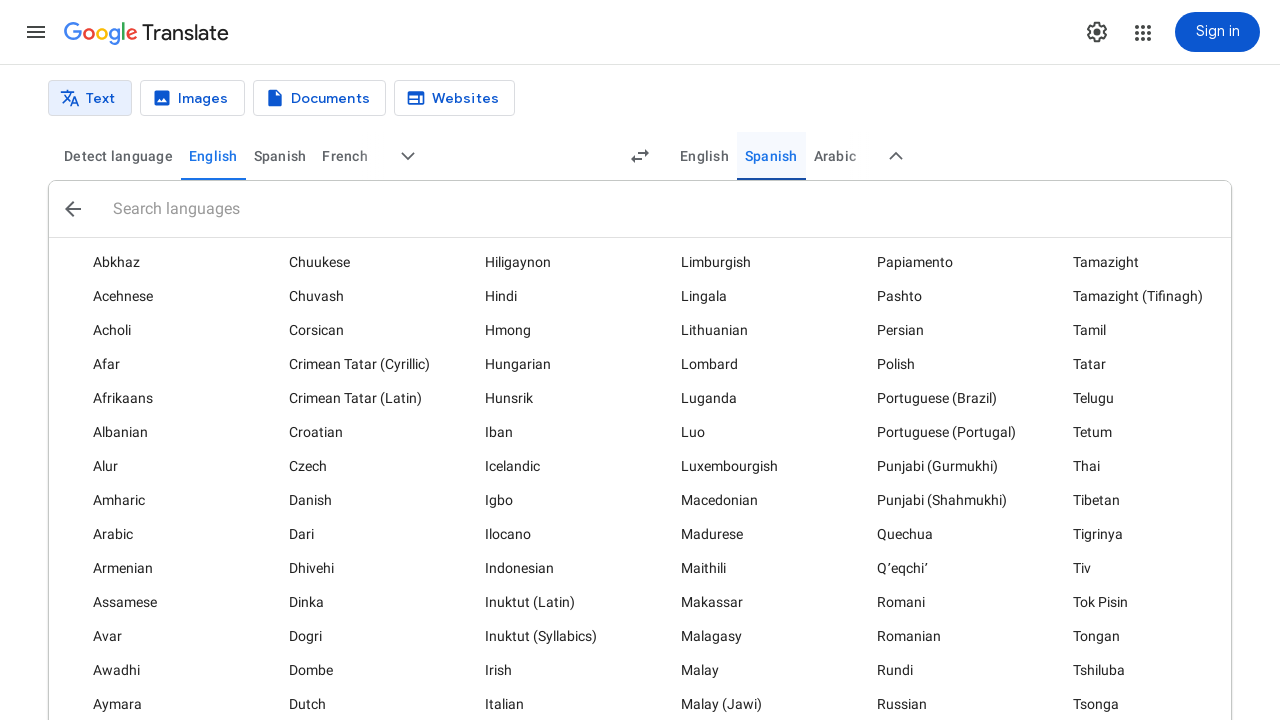